Tests a form submission by filling in user details including name, email, and addresses using data-driven approach

Starting URL: https://demoqa.com/text-box

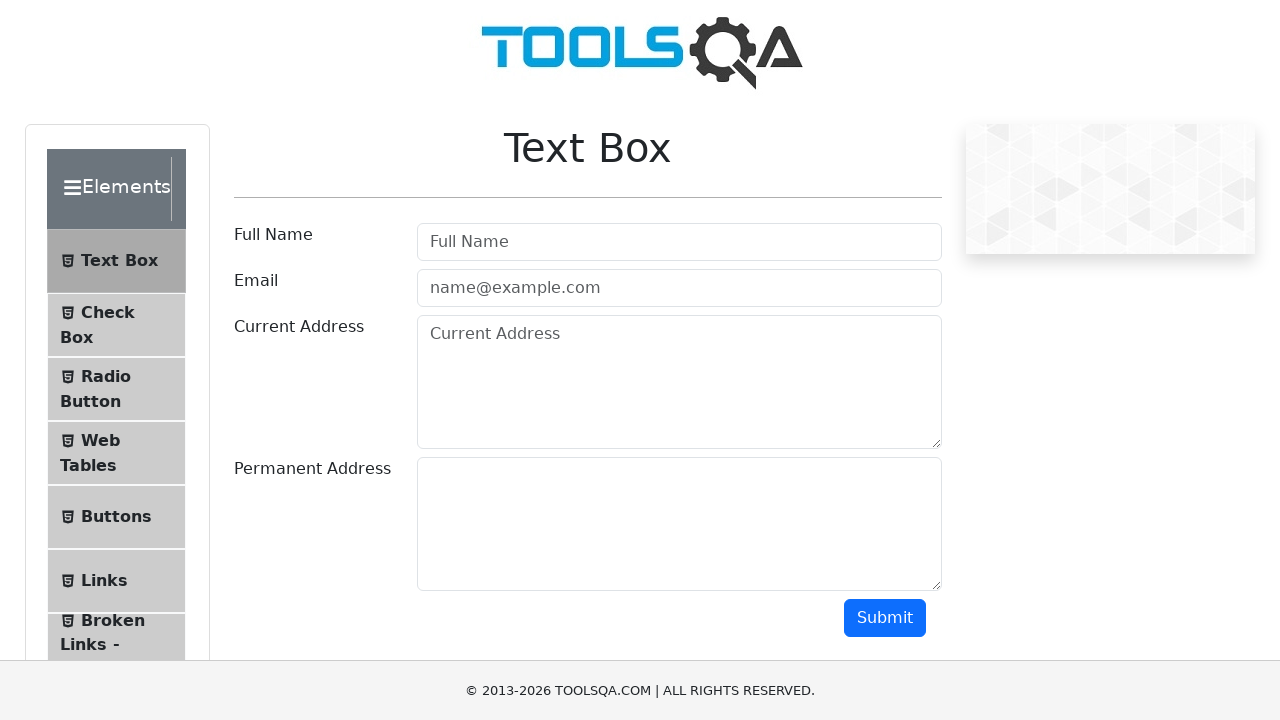

Filled userName field with 'John Smith' on #userName
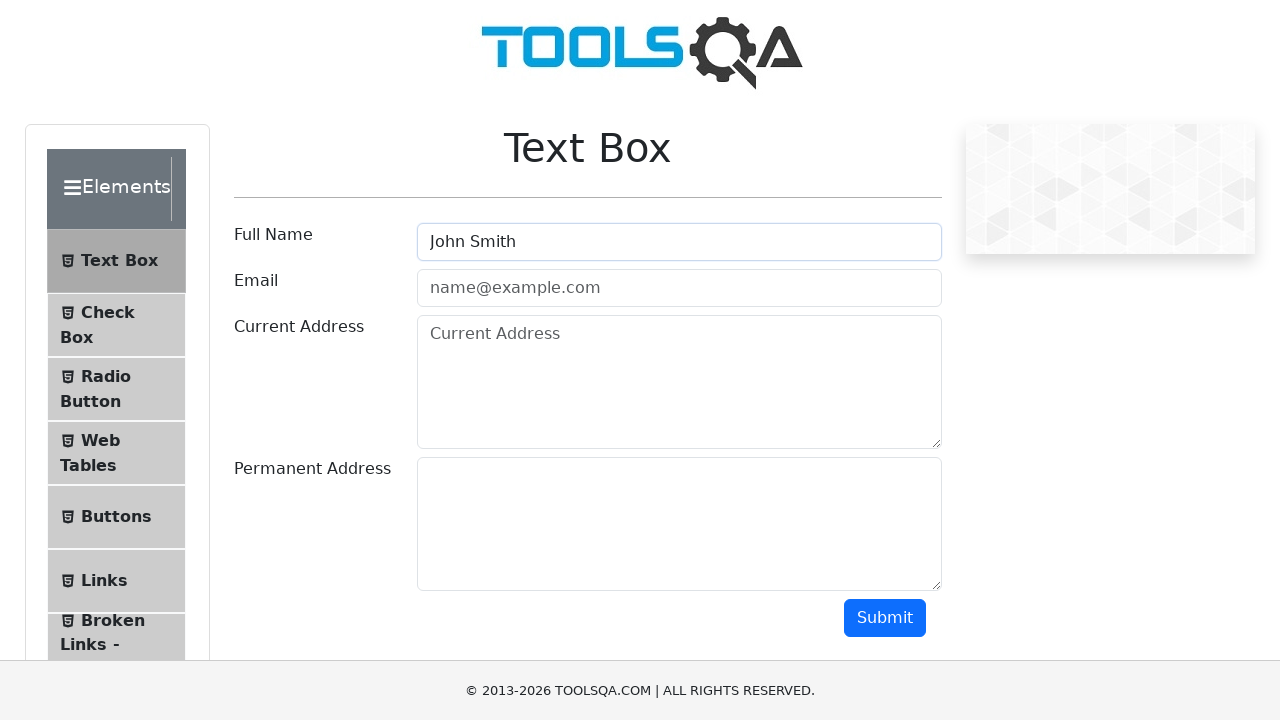

Filled userEmail field with 'john.smith@example.com' on #userEmail
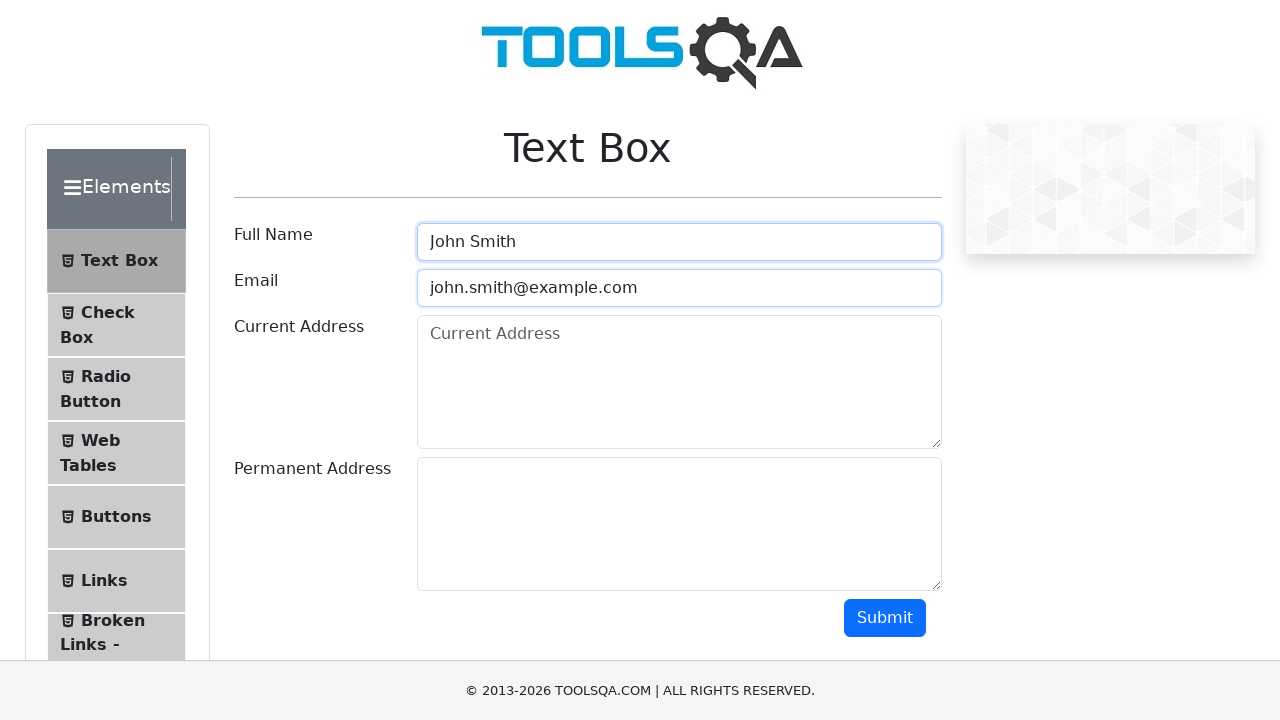

Filled currentAddress field with '123 Main Street, New York, NY 10001' on #currentAddress
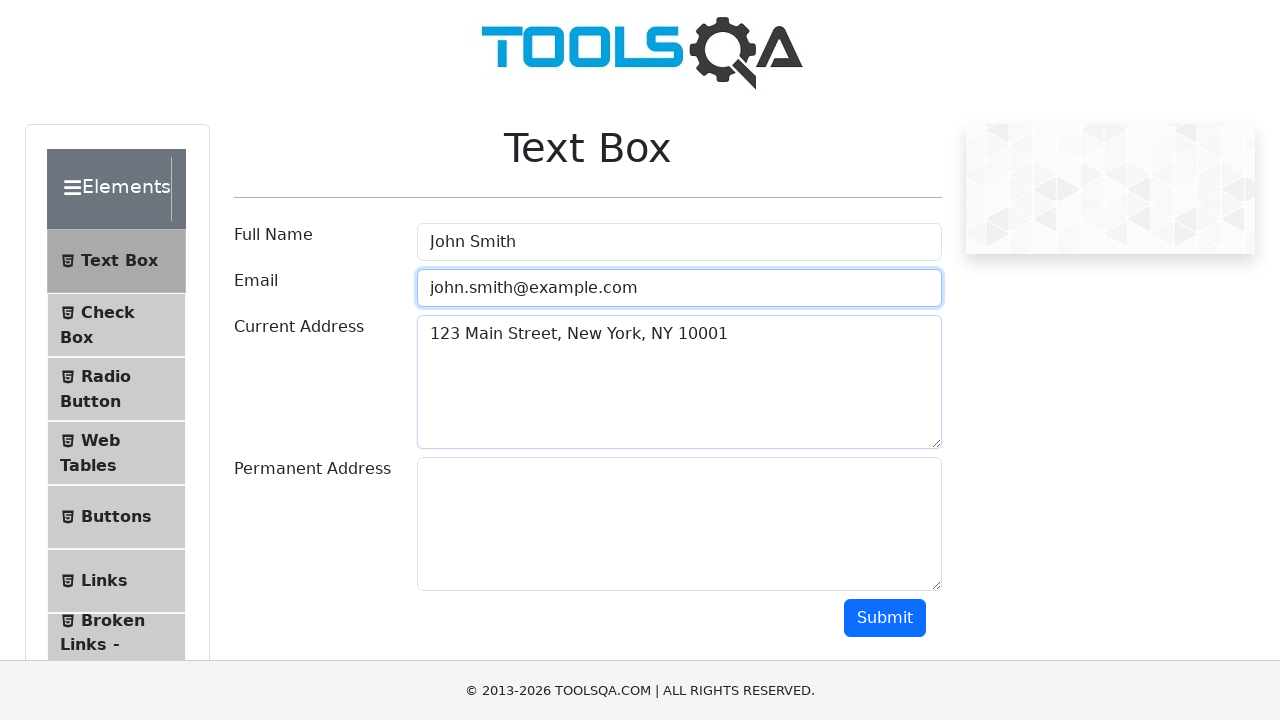

Filled permanentAddress field with '456 Oak Avenue, Los Angeles, CA 90001' on #permanentAddress
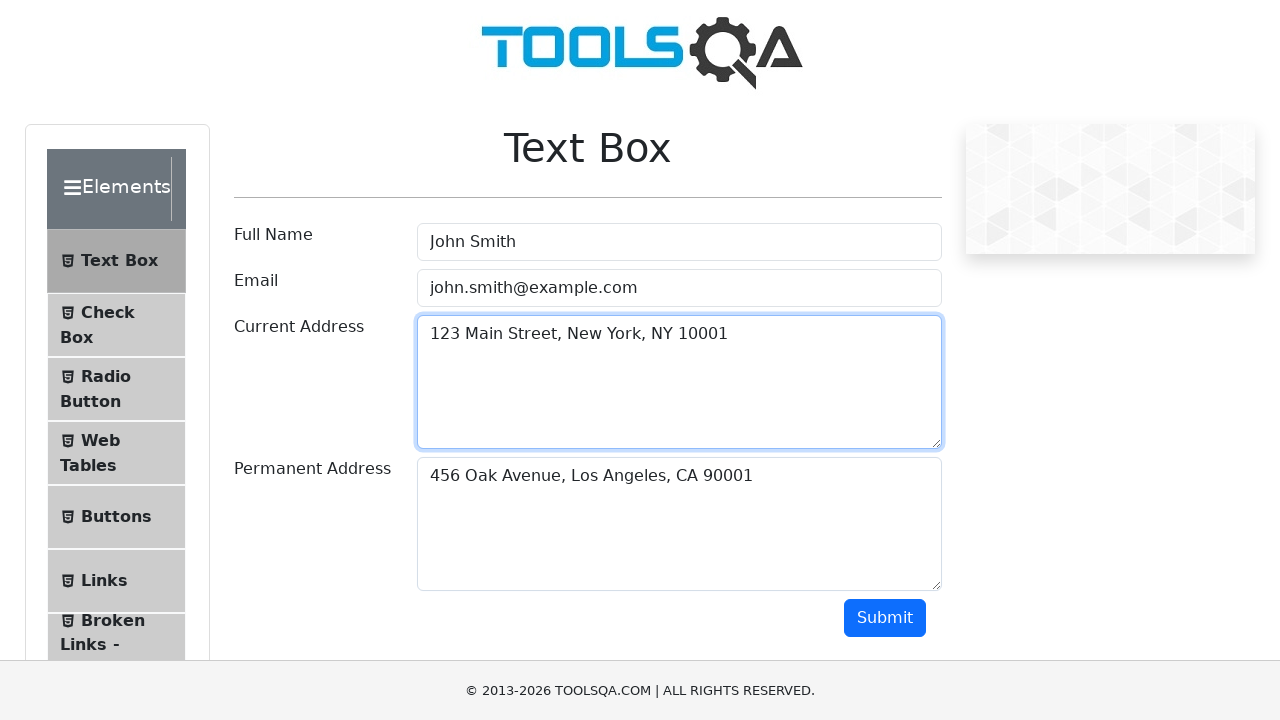

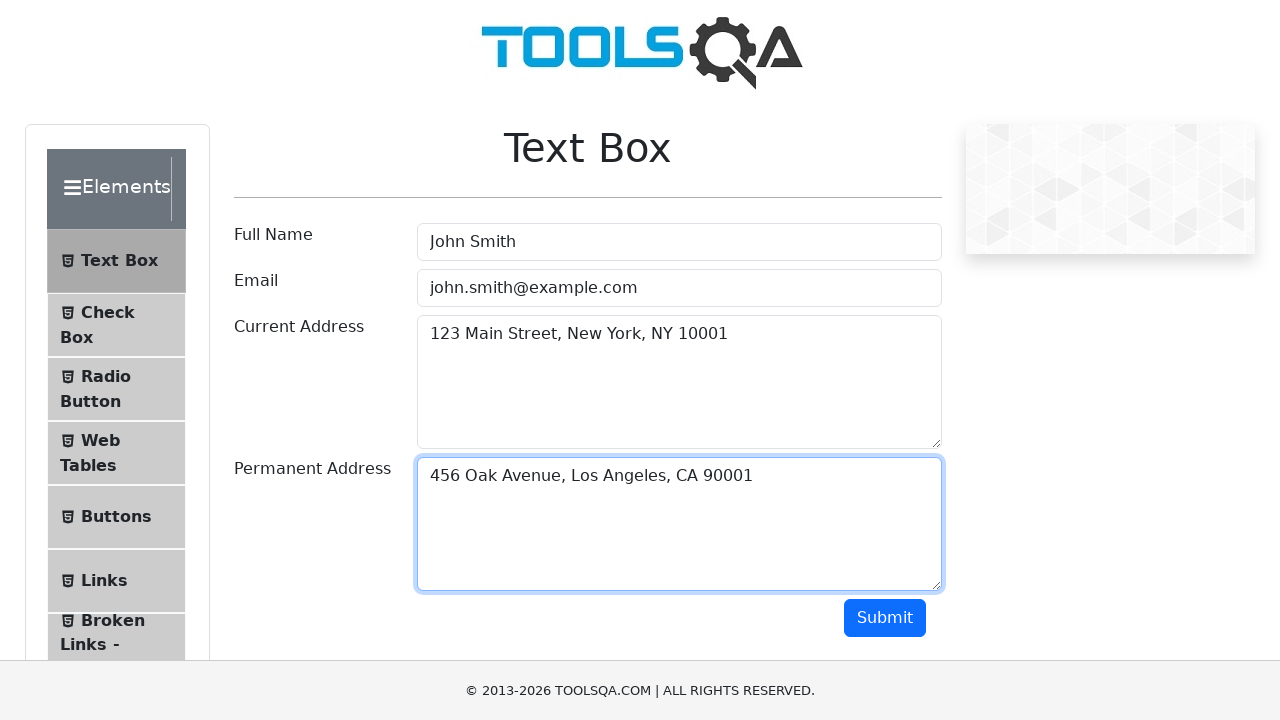